Tests the search functionality on python.org by searching for "pycon" and verifying results are returned

Starting URL: http://www.python.org

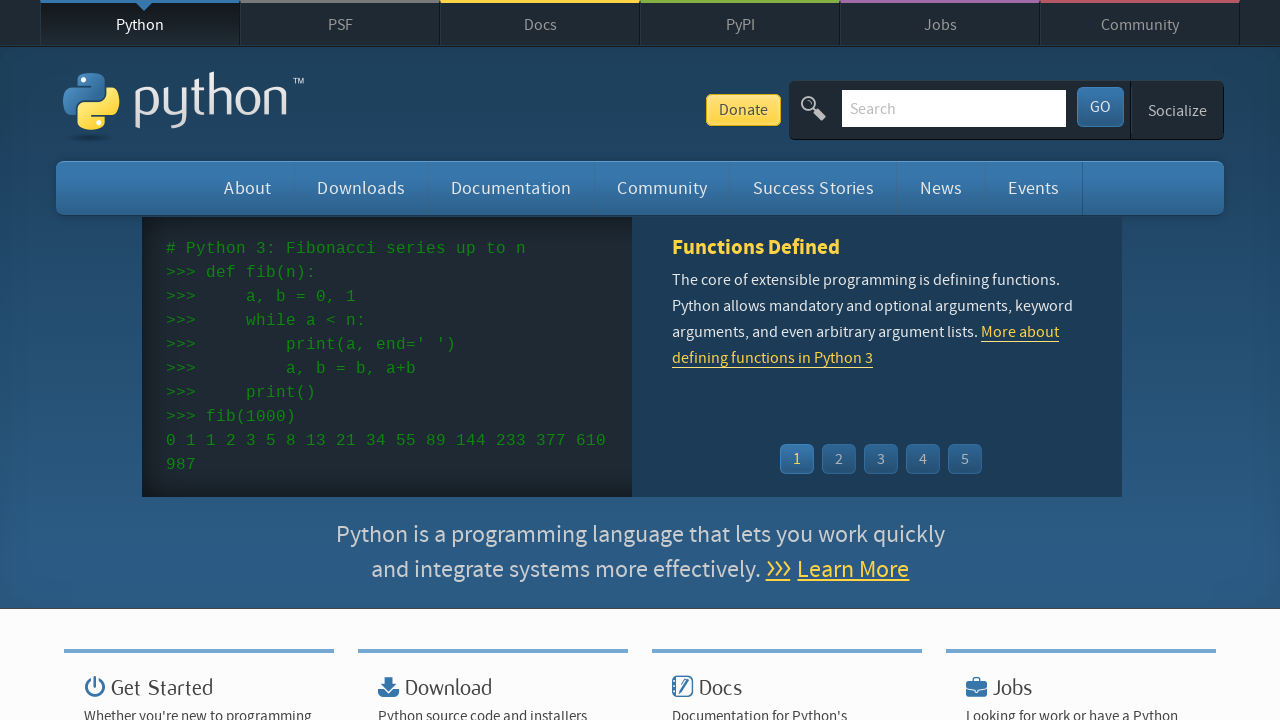

Filled search box with 'pycon' on input[name='q']
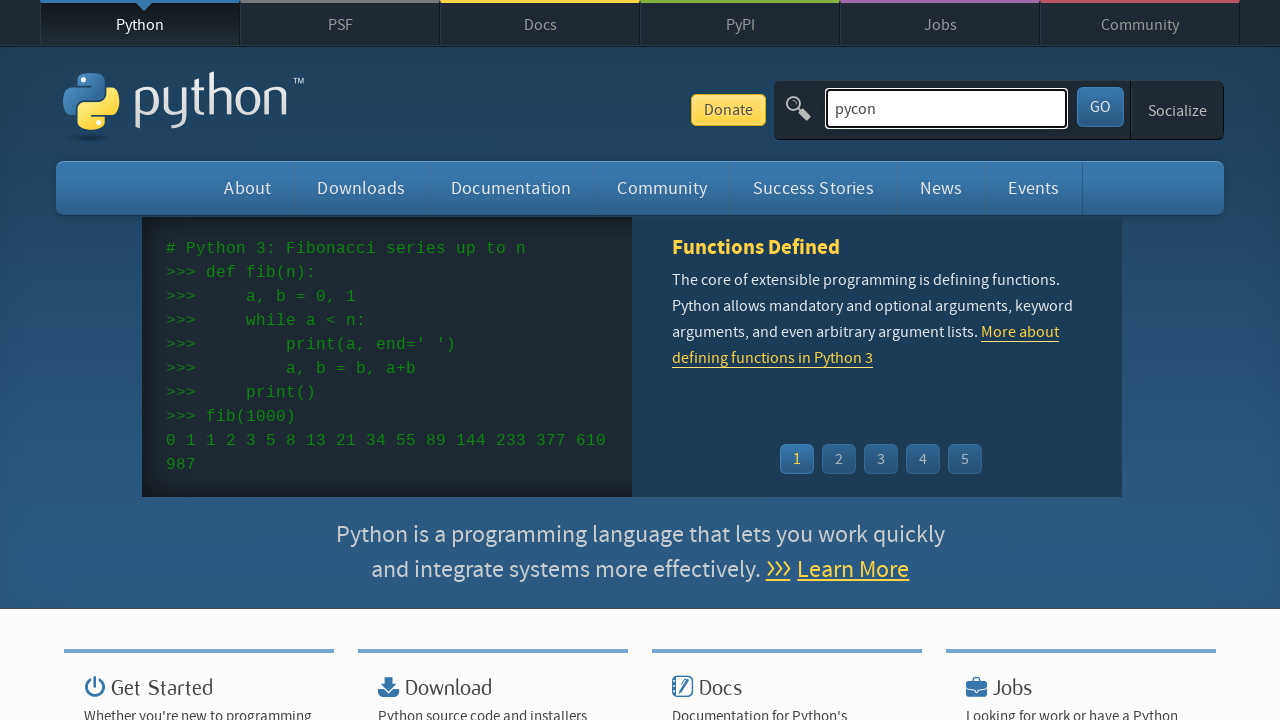

Pressed Enter to submit search query on input[name='q']
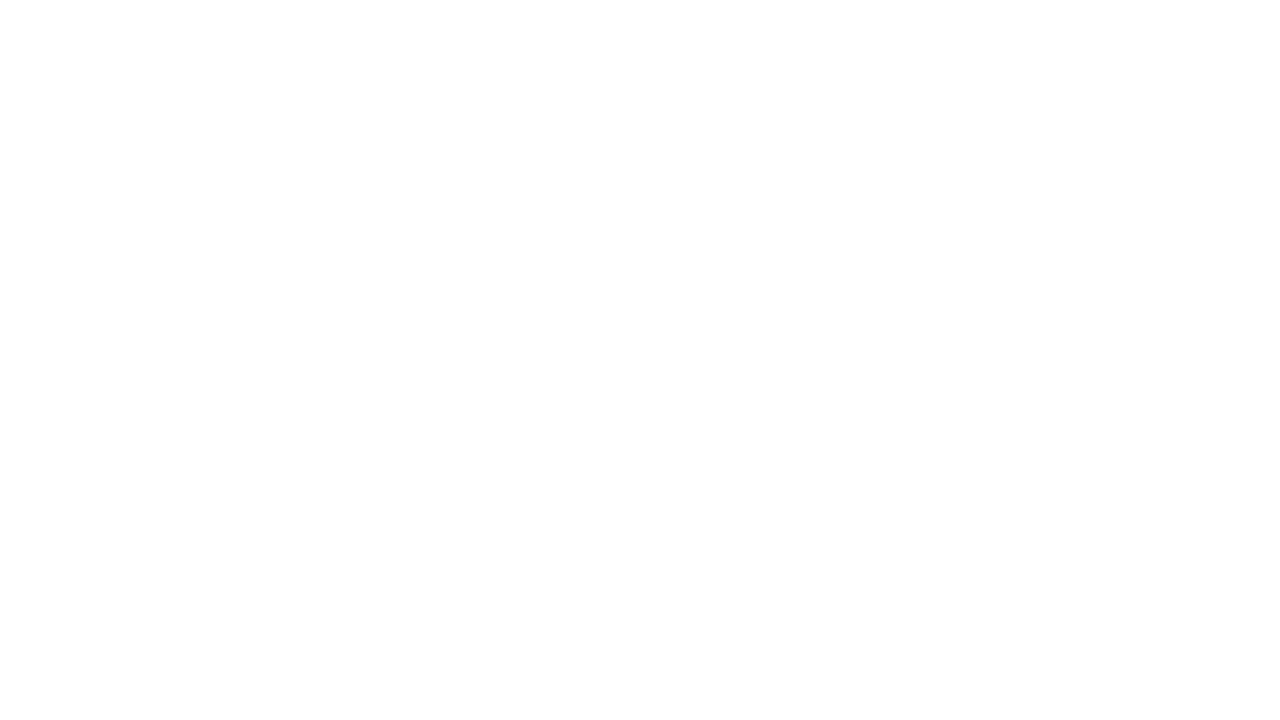

Search results page loaded with networkidle state
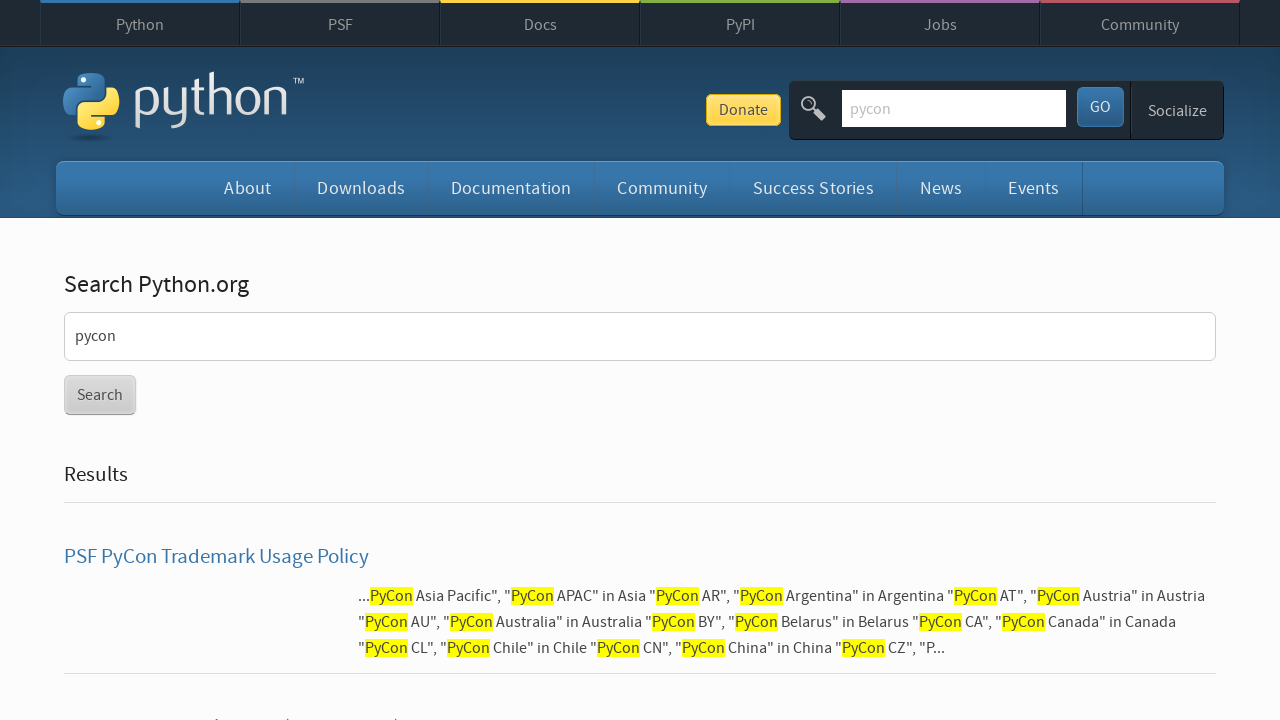

Verified that search results were returned (no 'No results found' message)
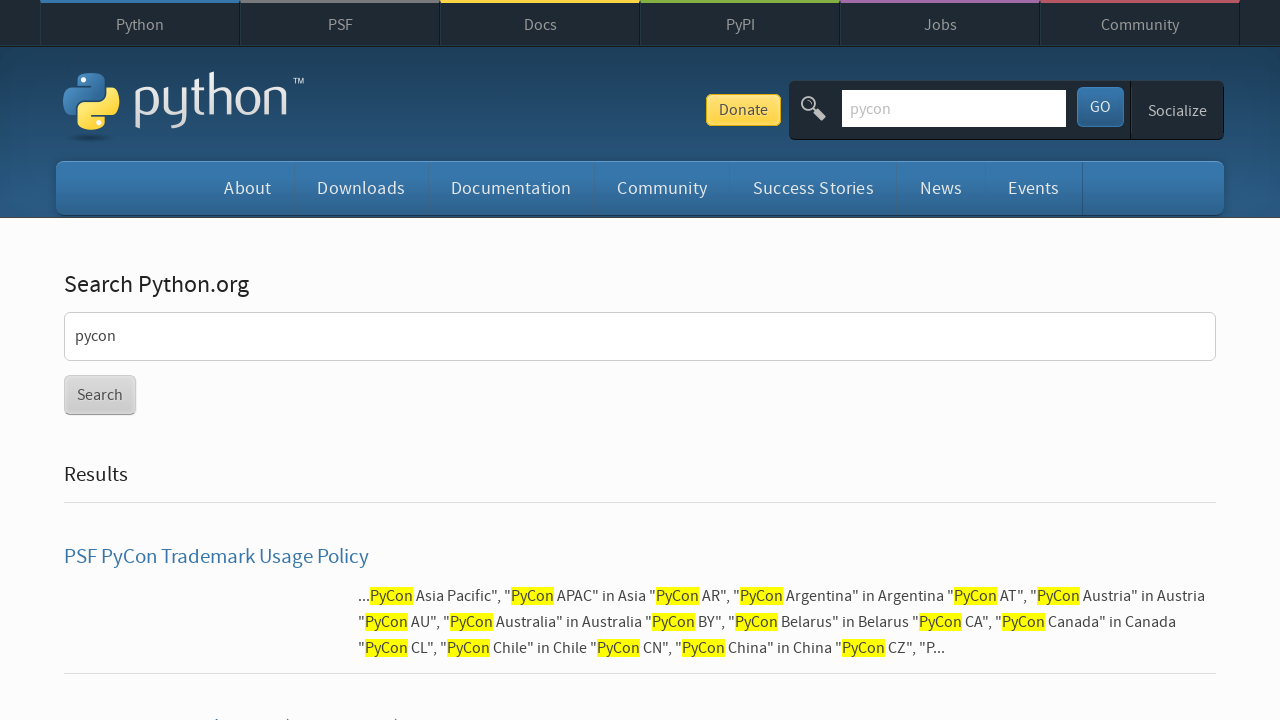

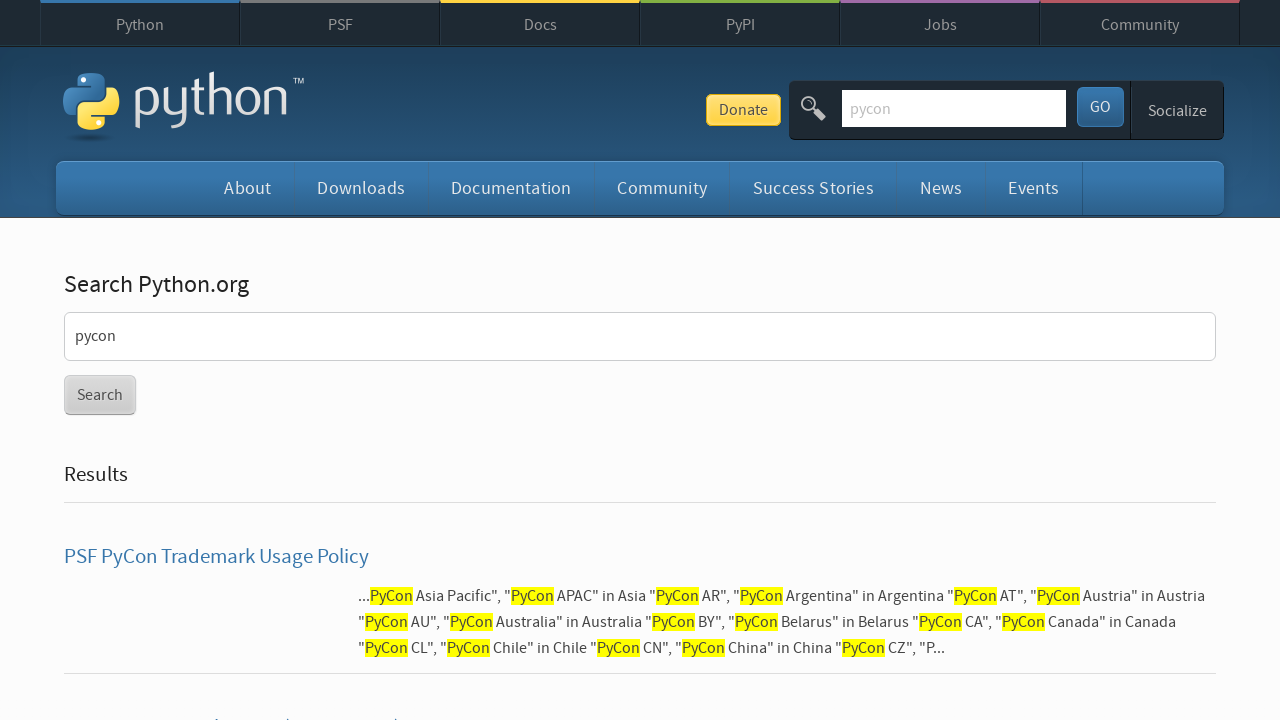